Tests alert handling by entering text in a field, triggering an alert, and accepting it

Starting URL: https://rahulshettyacademy.com/AutomationPractice/

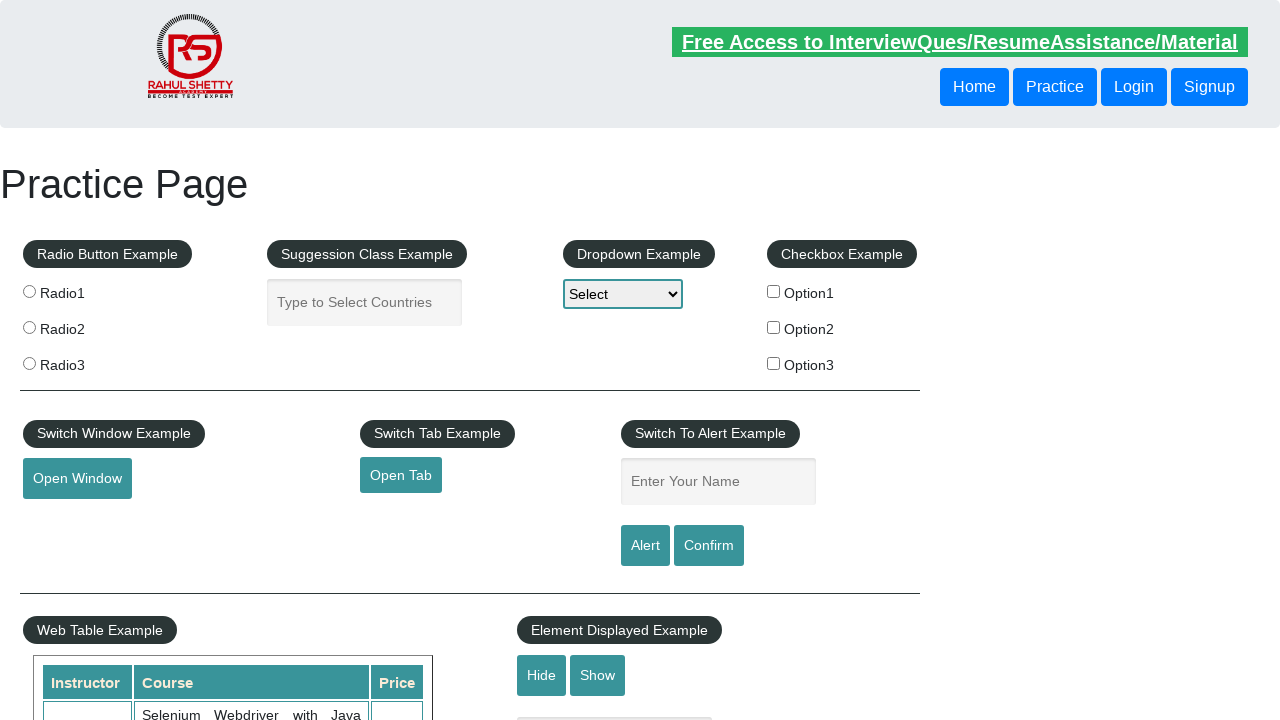

Filled name field with 'Hello' on input[name='enter-name']
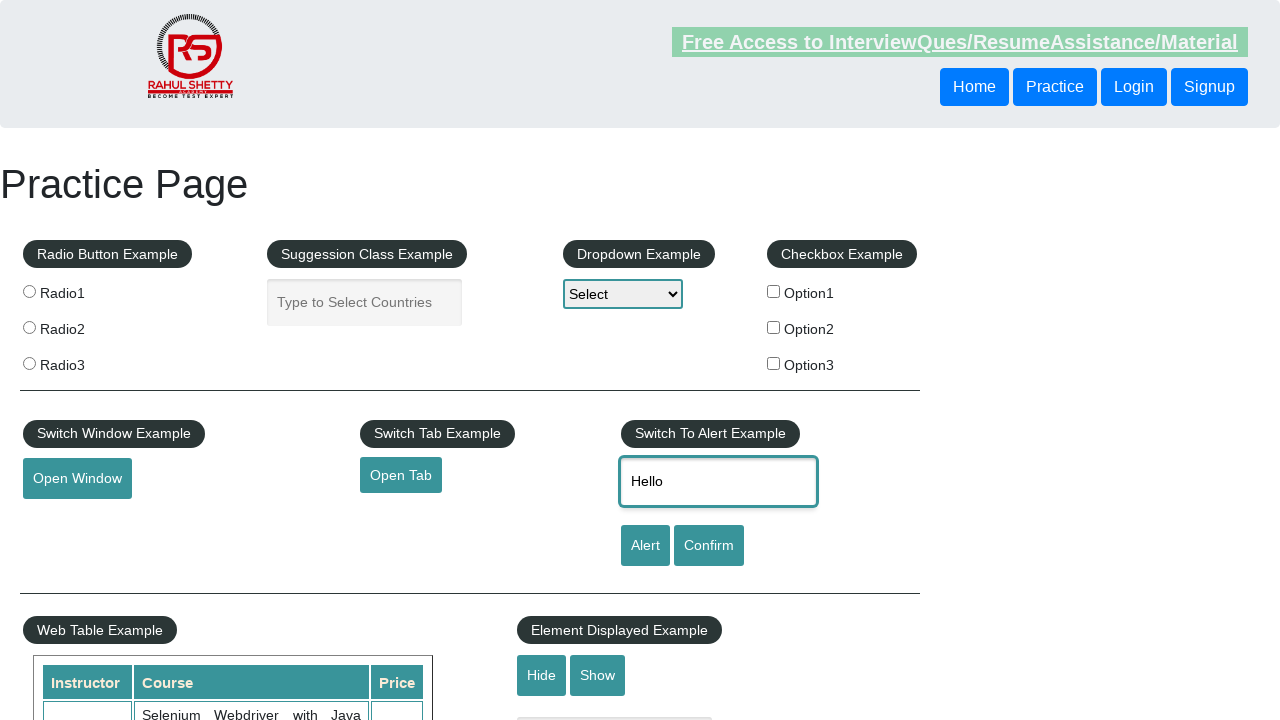

Set up dialog handler to accept alerts
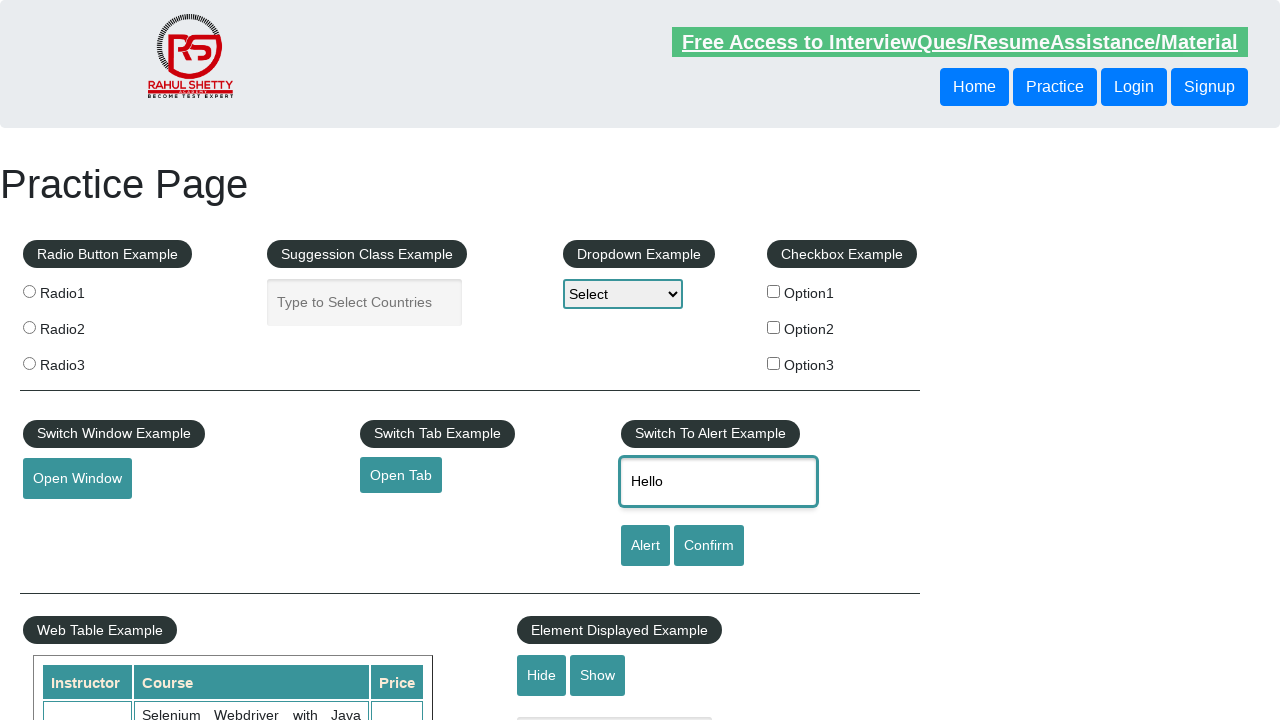

Clicked alert button and accepted the alert at (645, 546) on #alertbtn
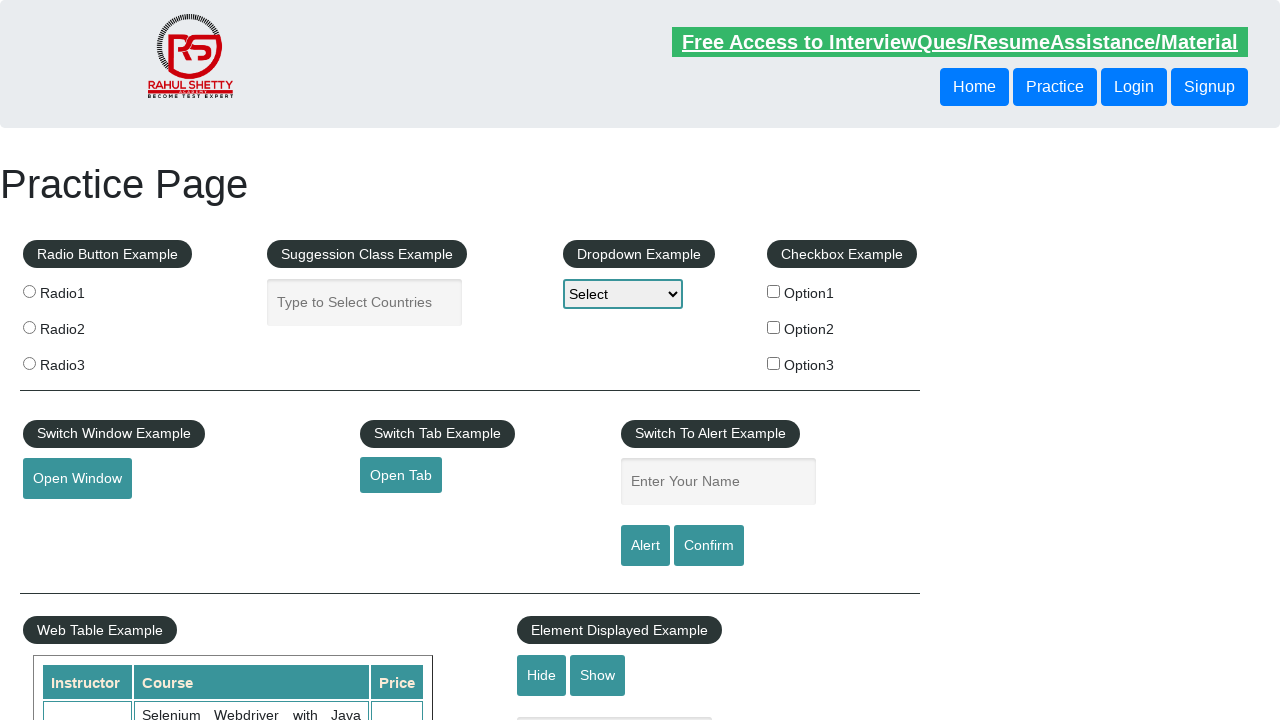

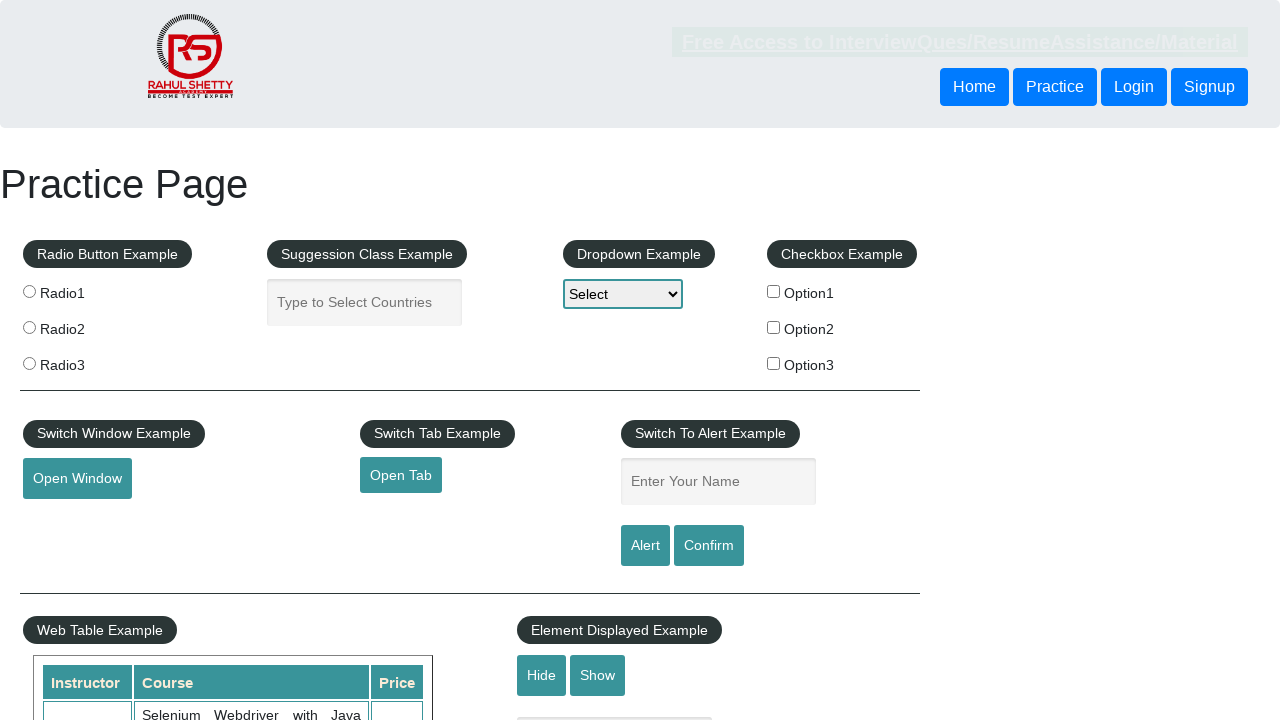